Tests window/tab handling by clicking a link that opens a new tab, switching to the child window, and verifying content is accessible in the new tab.

Starting URL: https://rahulshettyacademy.com/loginpagePractise/#

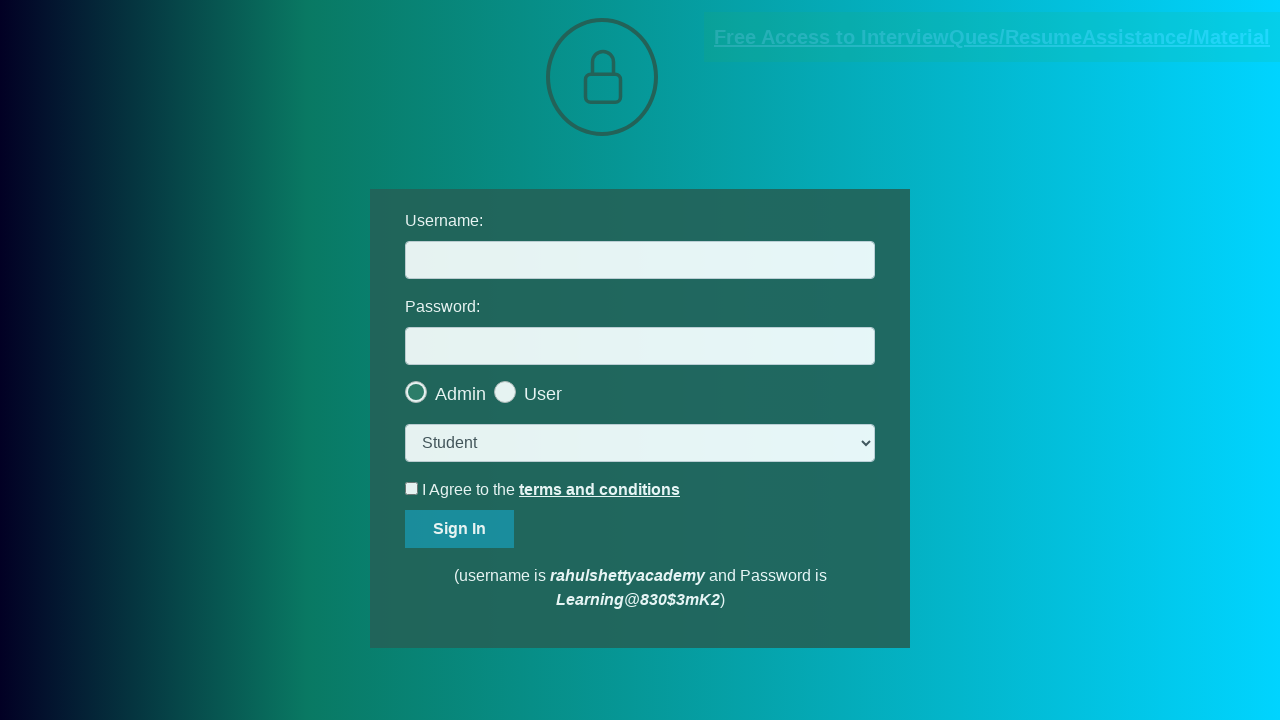

Clicked blinking text link to open new tab at (992, 37) on a.blinkingText
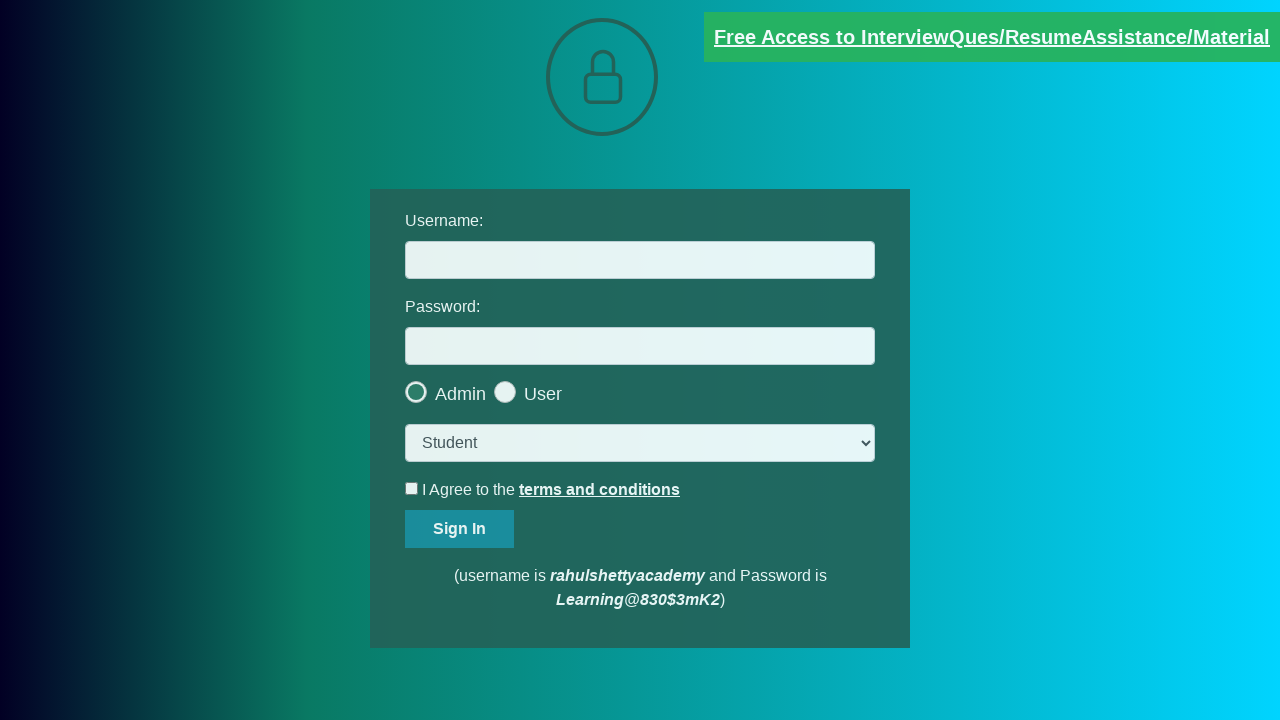

Obtained new page/tab handle from context
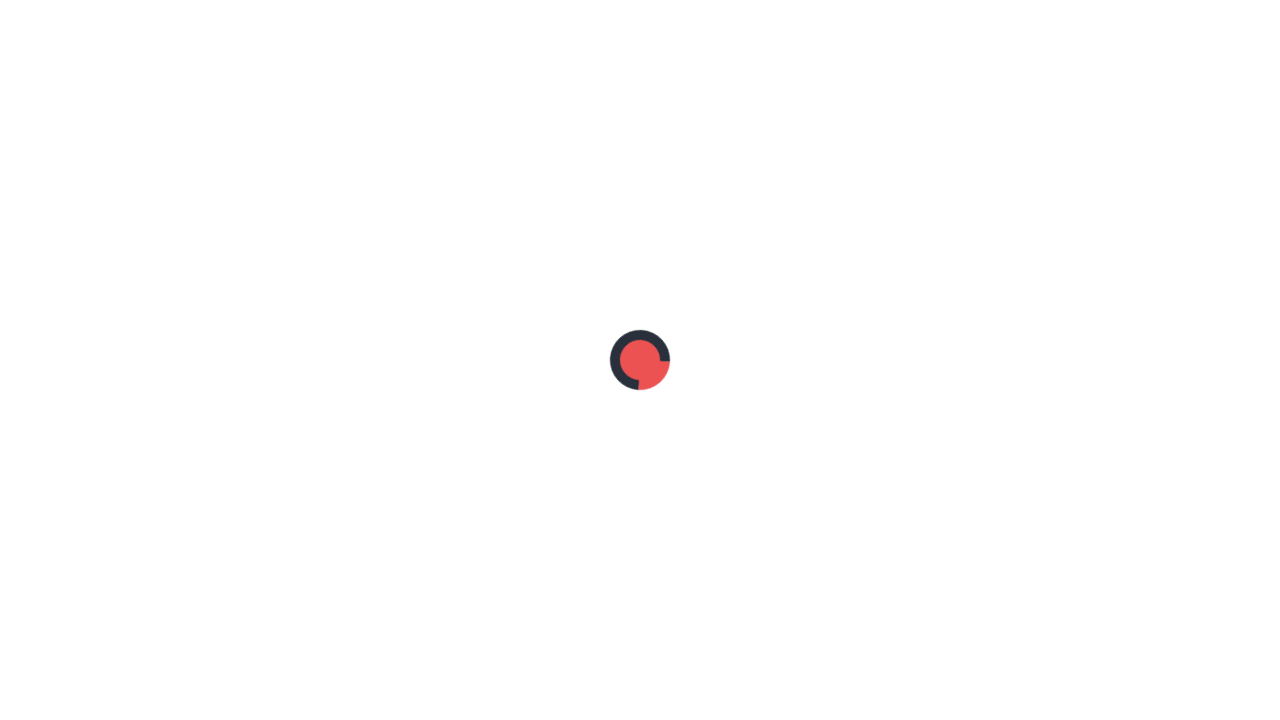

New page finished loading
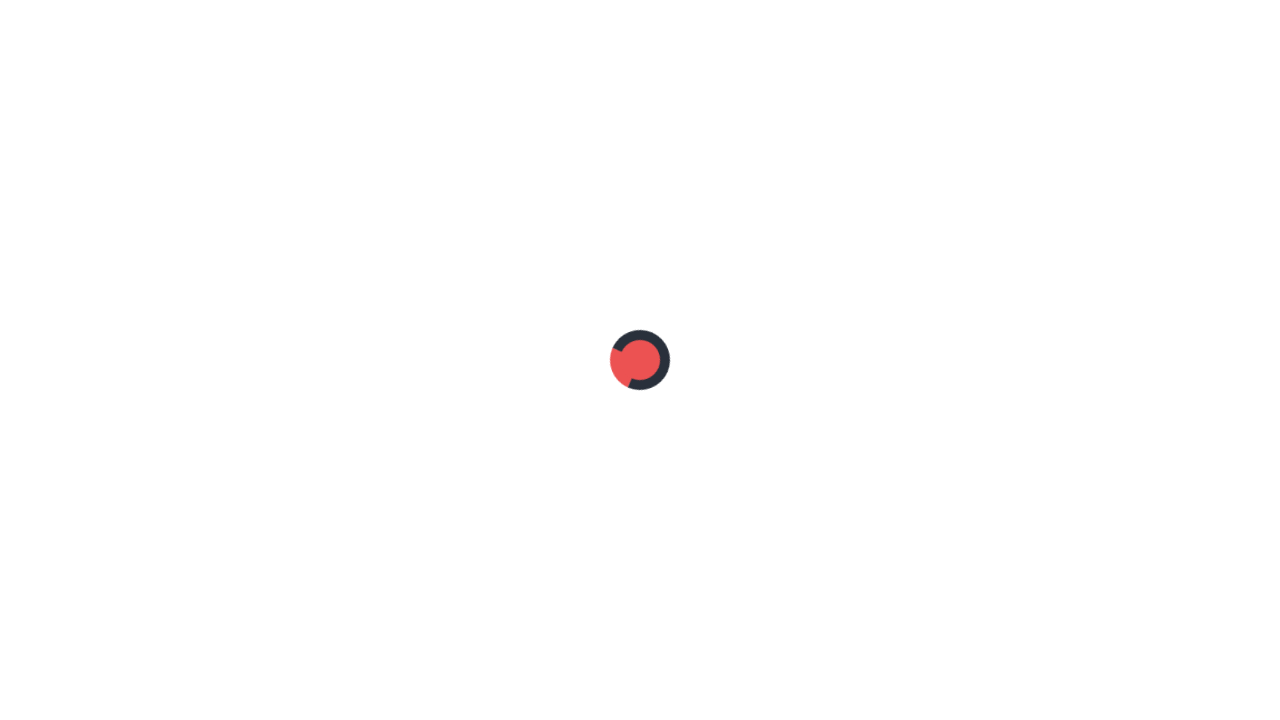

Verified red paragraph element is accessible in new tab
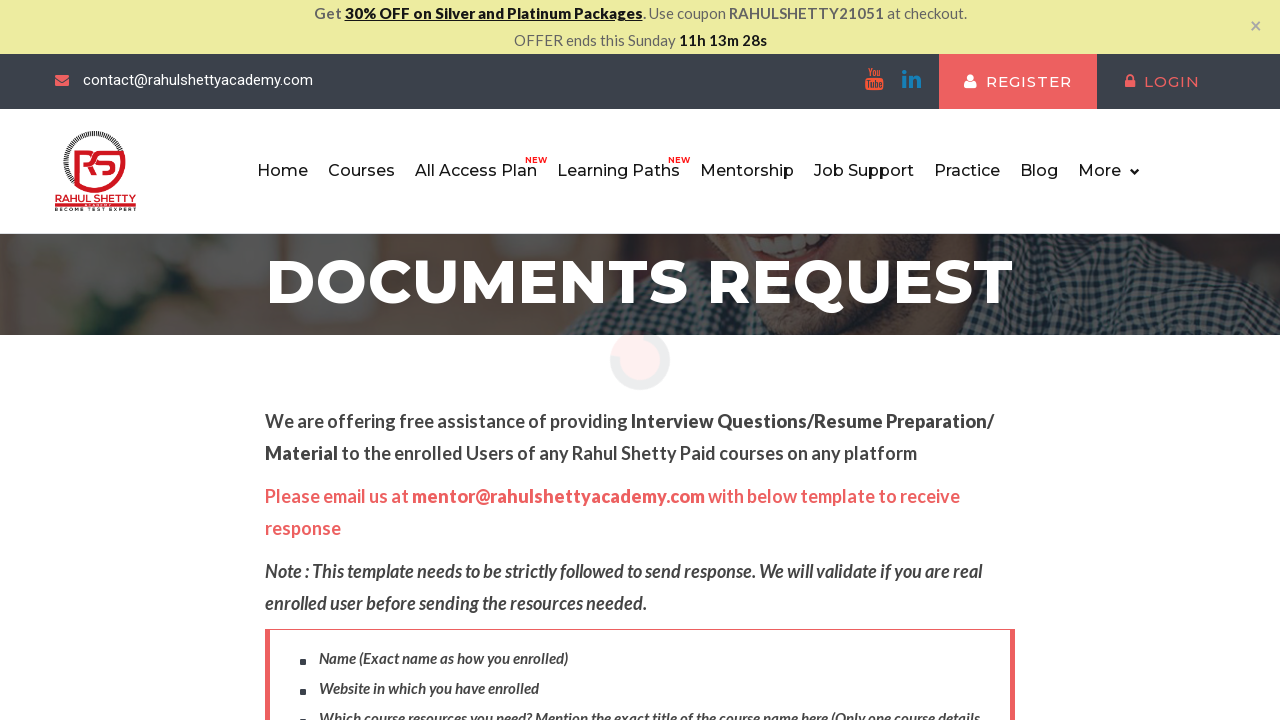

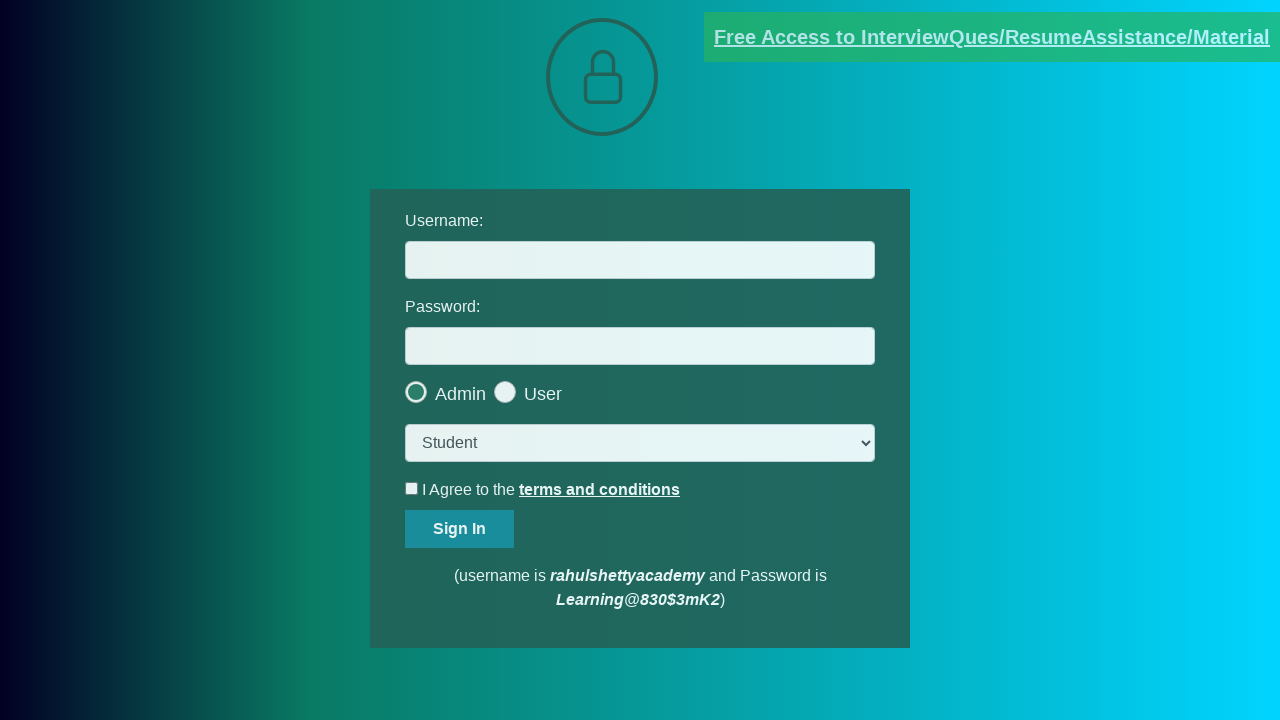